Tests navigation to the registration page and verifies that the sign-up page is displayed correctly

Starting URL: https://parabank.parasoft.com/parabank/index.htm

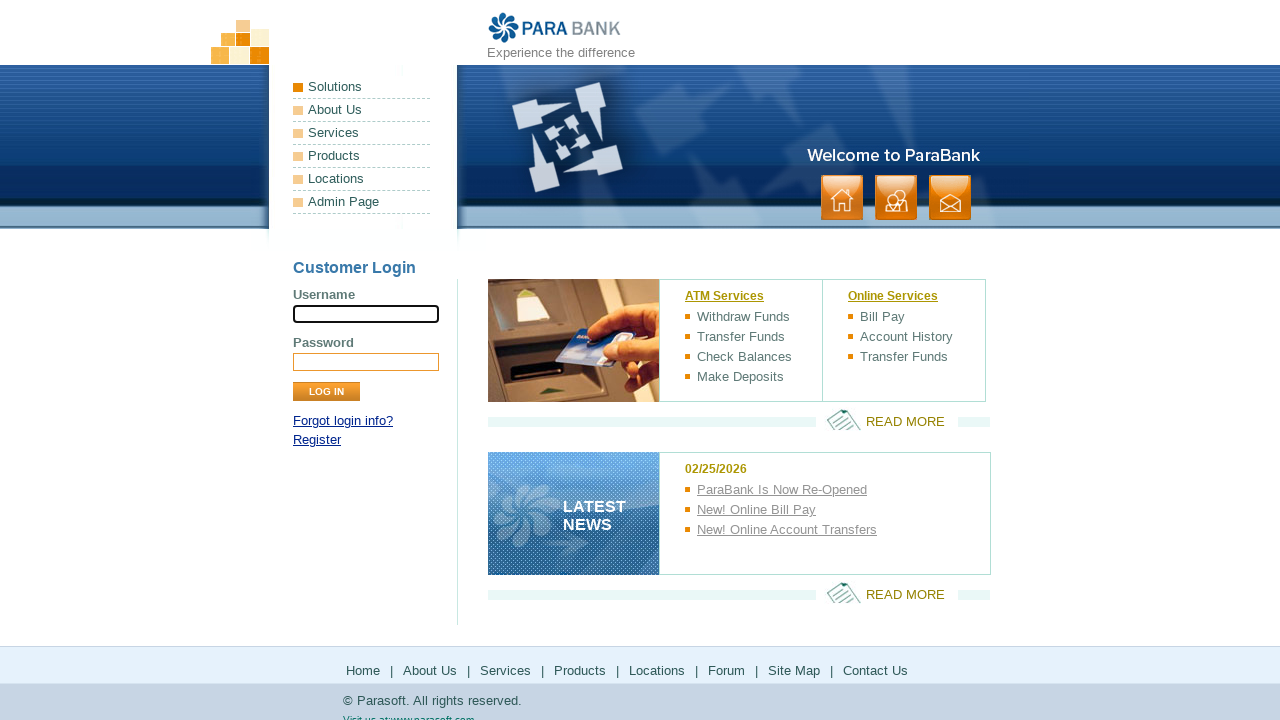

Clicked on Register link to navigate to sign-up page at (317, 440) on xpath=//a[contains(text(),'Register')]
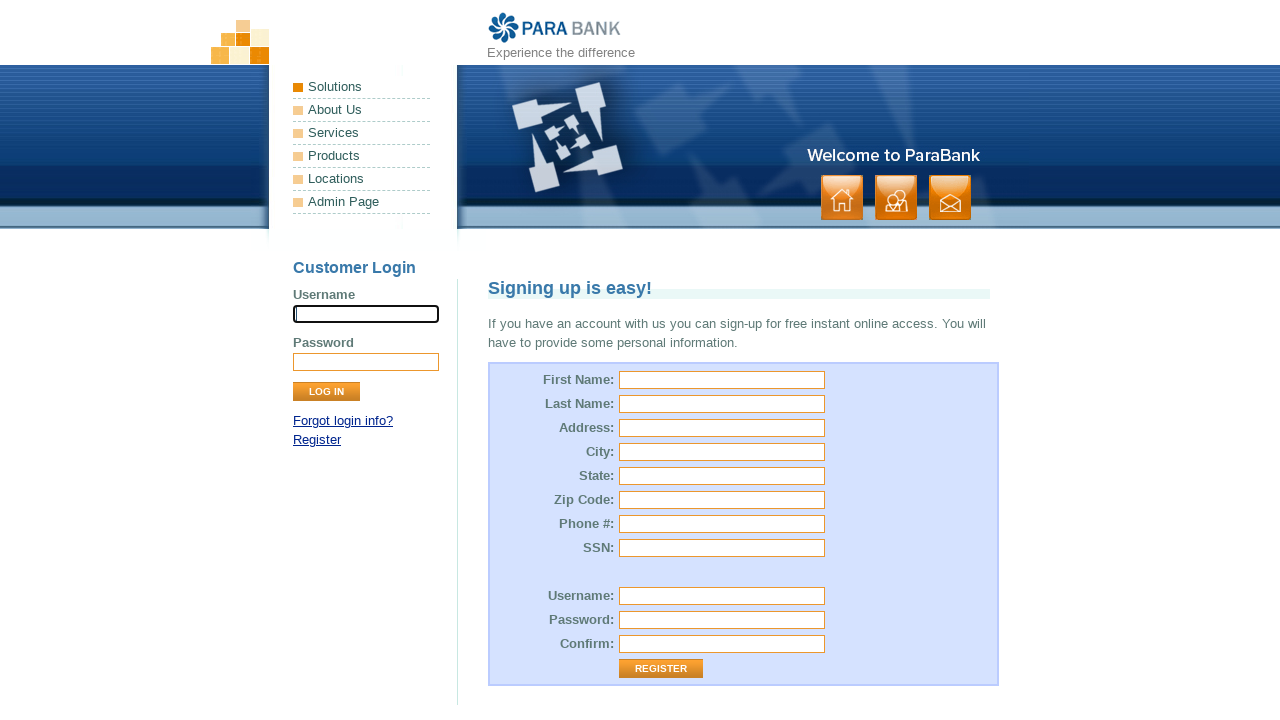

Sign-up page loaded and 'Signing up is easy!' heading is visible
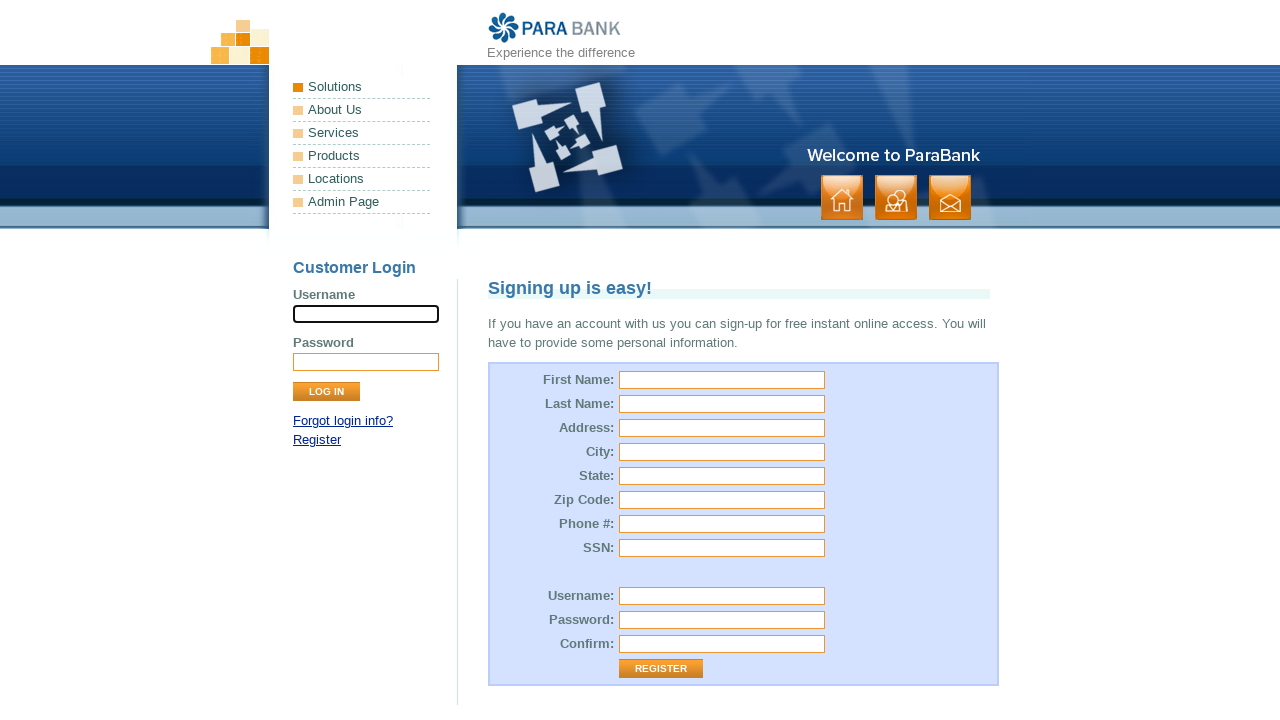

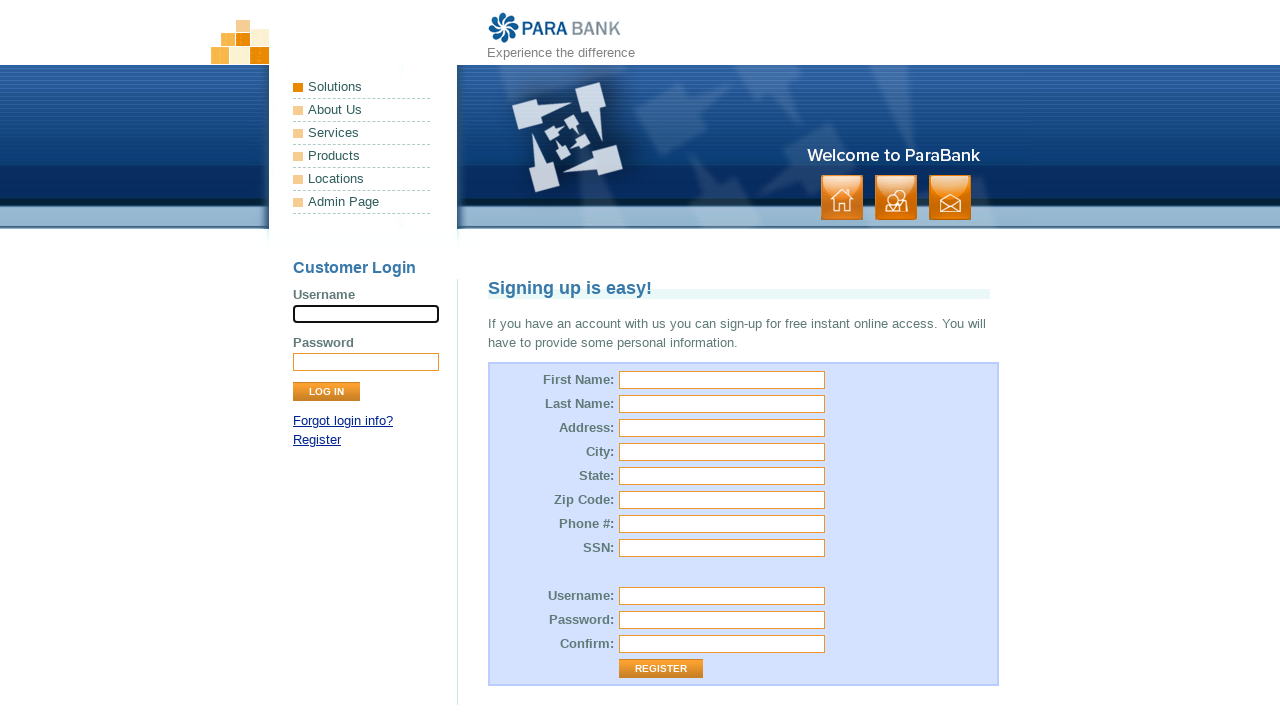